Tests sign-up form with overly long invalid passwords that don't match confirmation requirements

Starting URL: https://carshare.yomafleet.com/

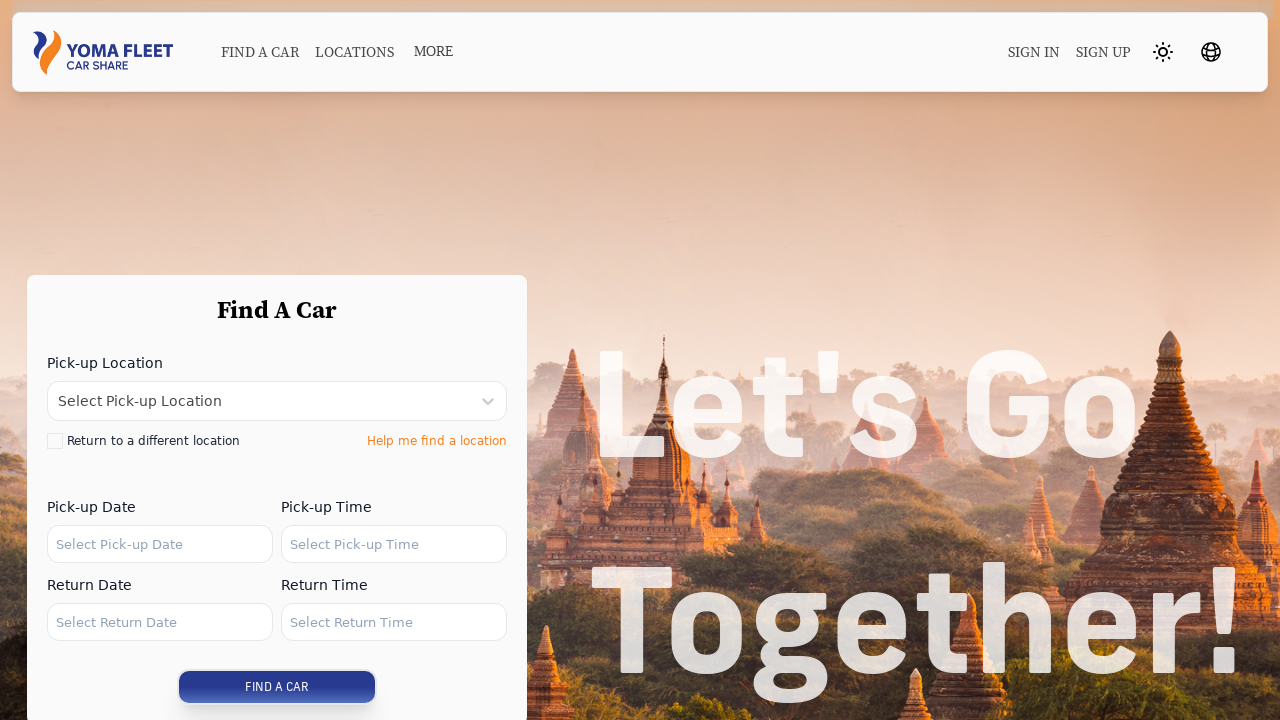

Clicked on Sign Up link at (1104, 52) on .xxs\:hidden > .text-textBlack:nth-child(2)
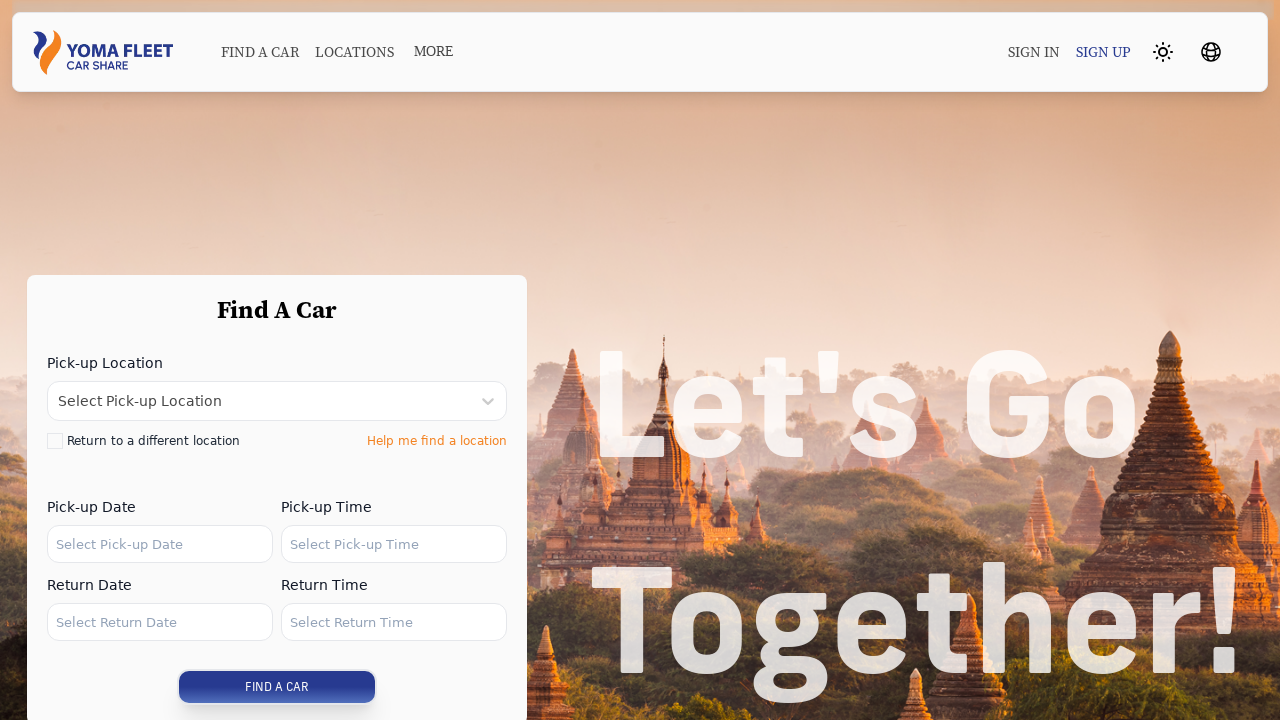

Clicked on Individual sign-up option at (165, 311) on .dark\:border-transparent
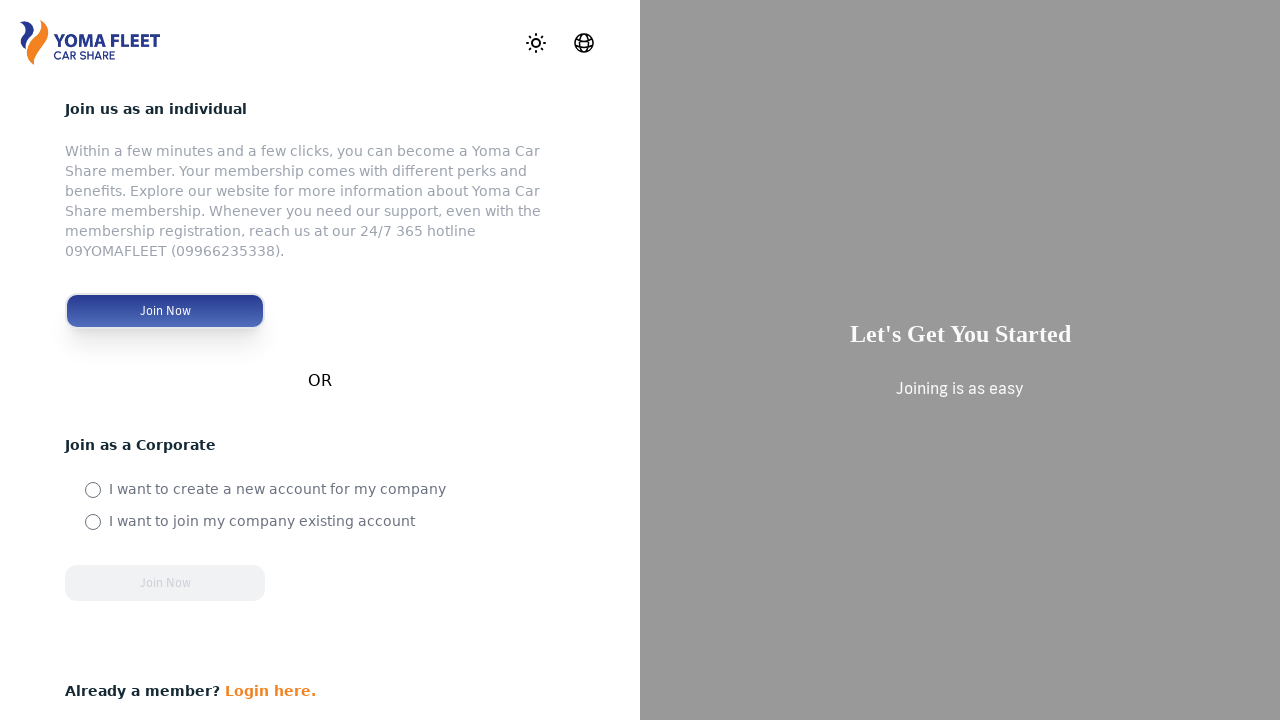

Clicked on full name field at (320, 264) on #fullName
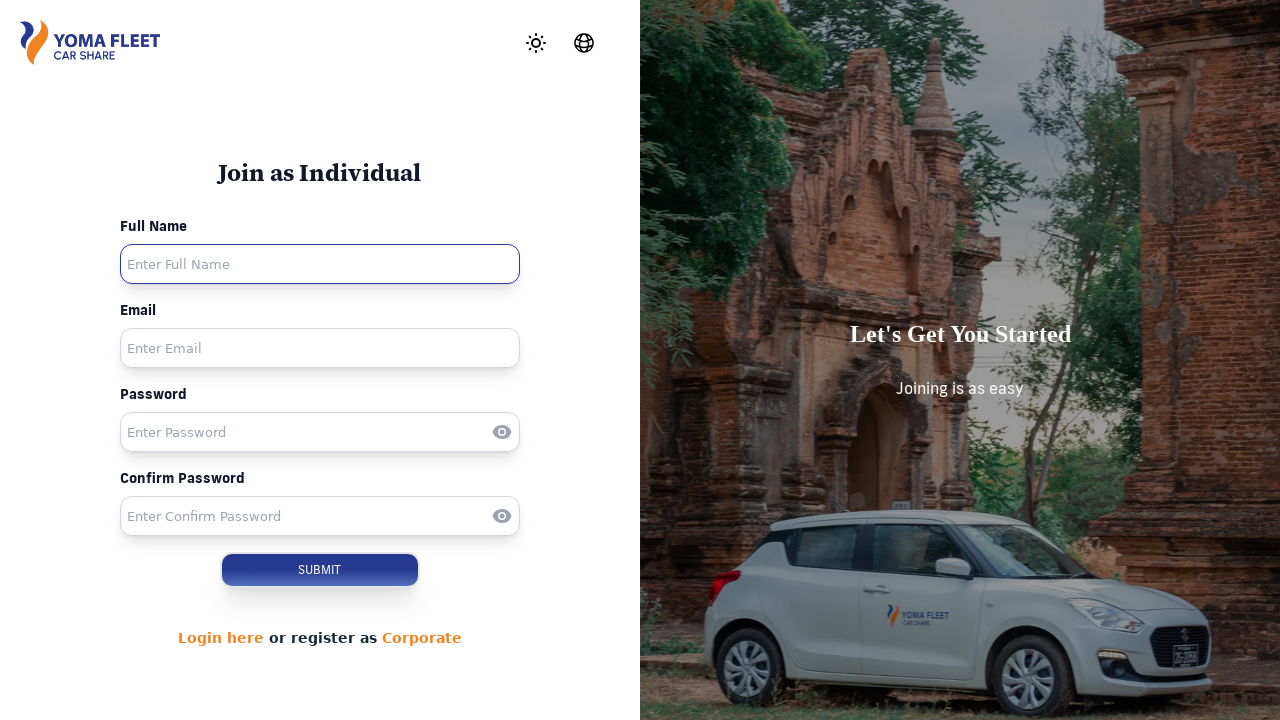

Filled in full name 'Thin Pyant Hlaing' on #fullName
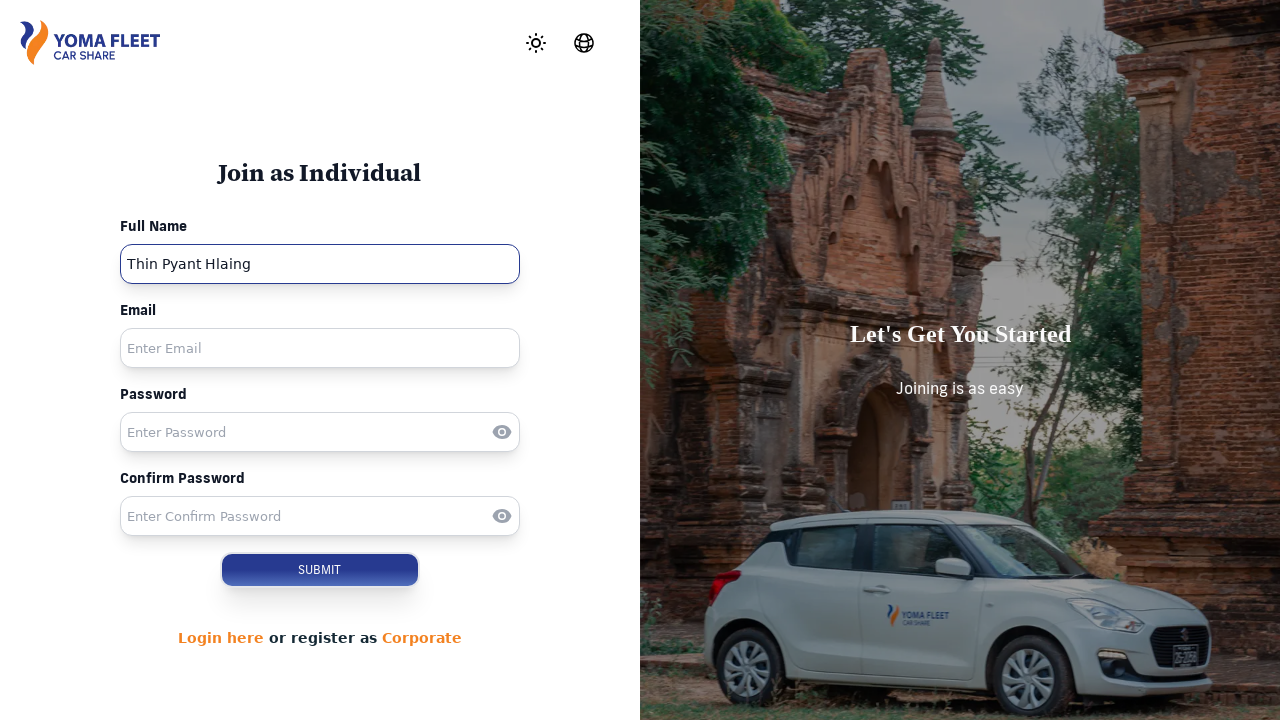

Clicked on email field at (320, 348) on #username
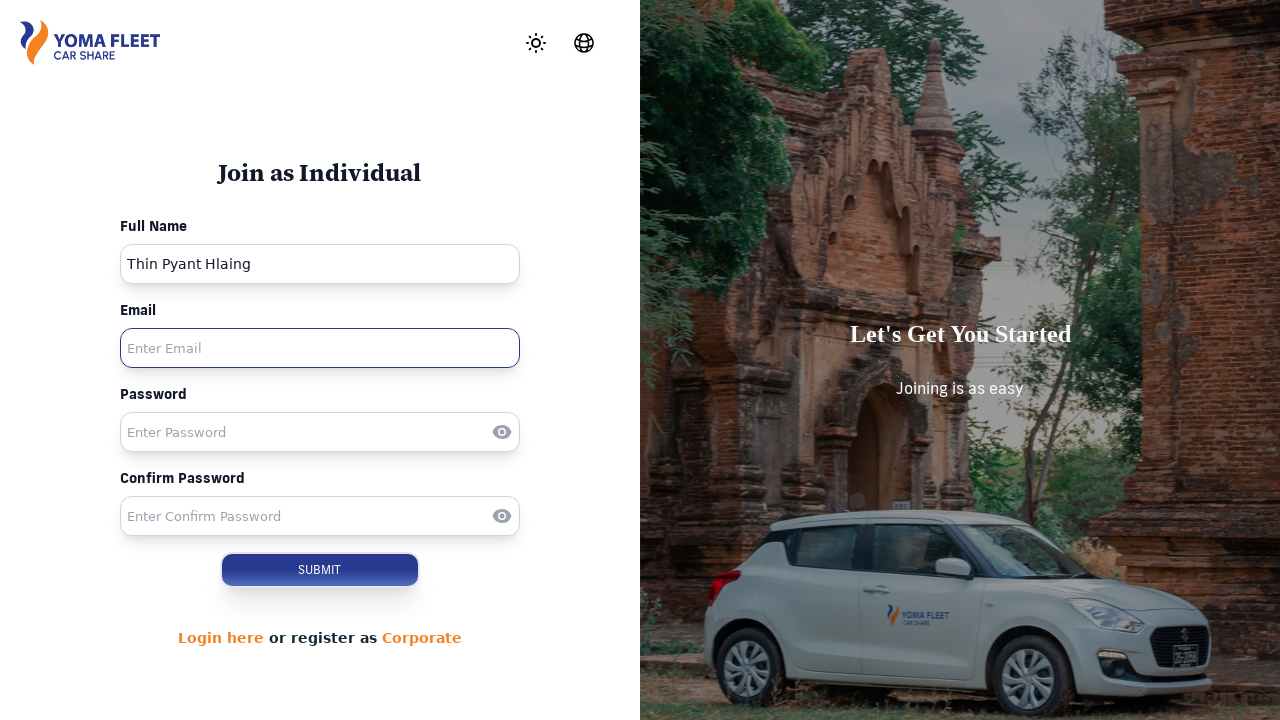

Filled in email 'wrongEmail@gmail.com' on #username
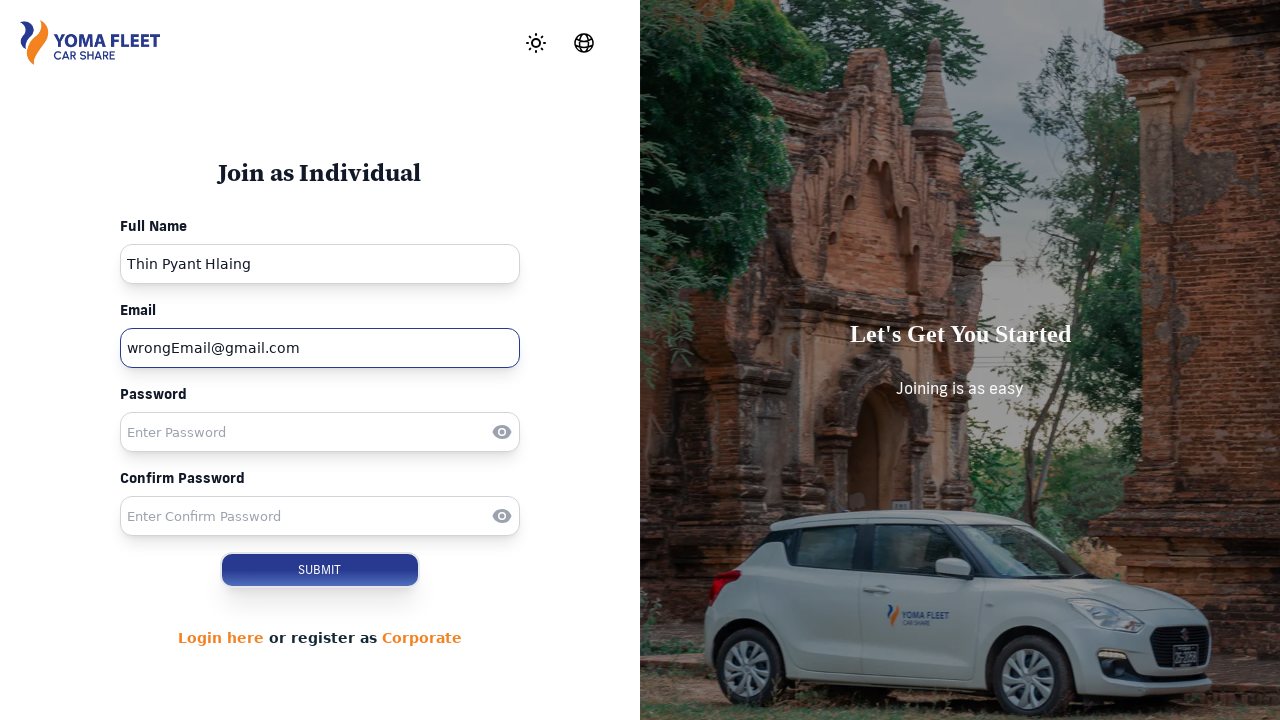

Clicked on password field at (320, 432) on #password
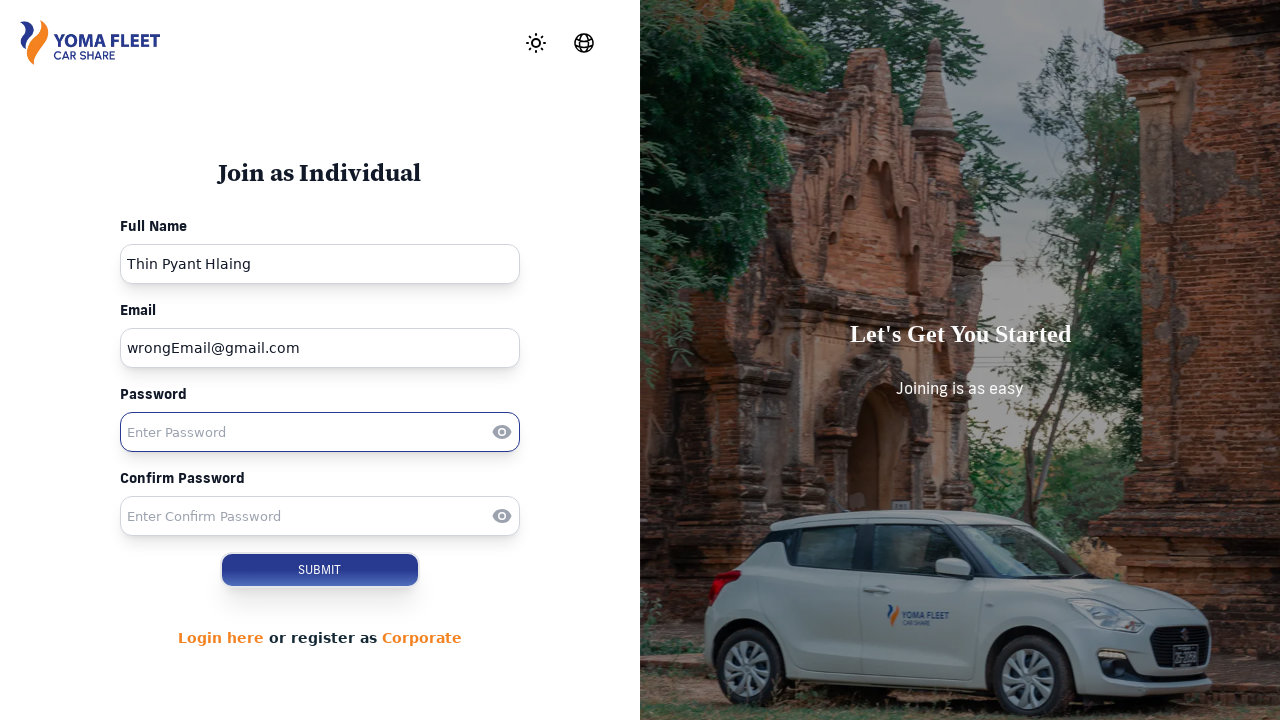

Filled in password with long invalid string 'dlfjdskaflsadkfkjdsalfjdslafjldskjflsadf' on #password
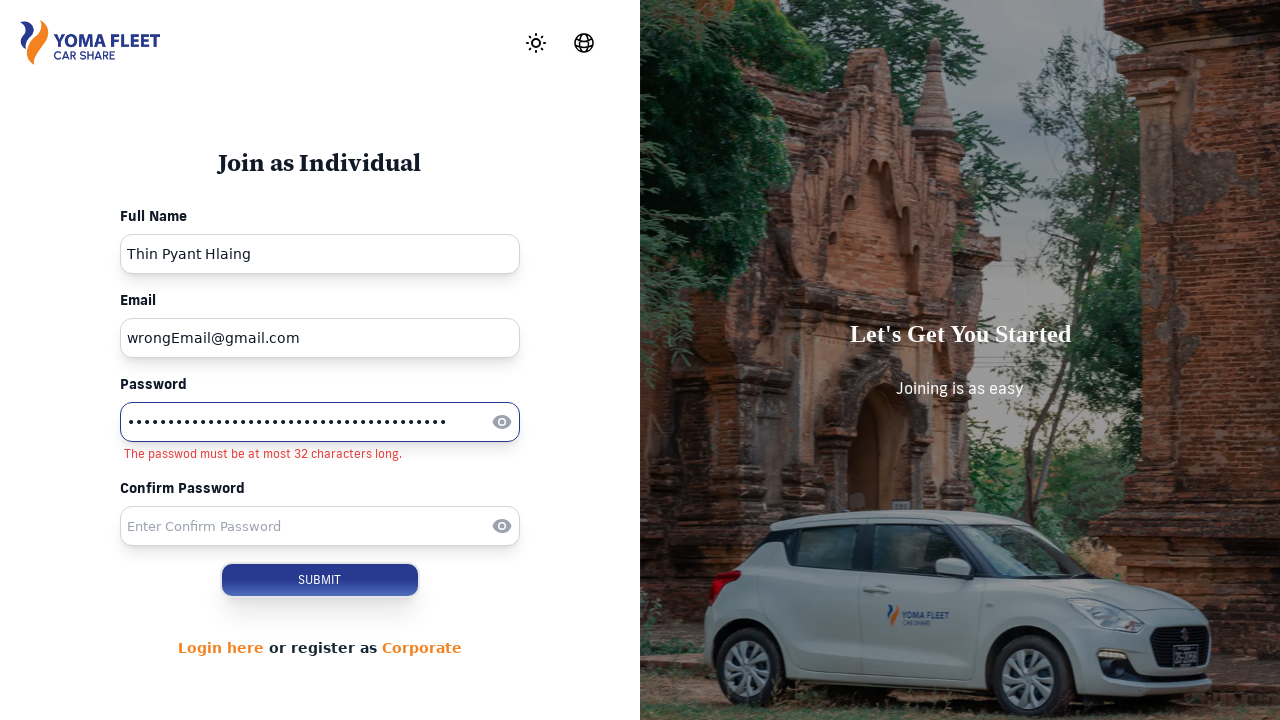

Clicked on confirm password field at (320, 526) on #confirmPassword
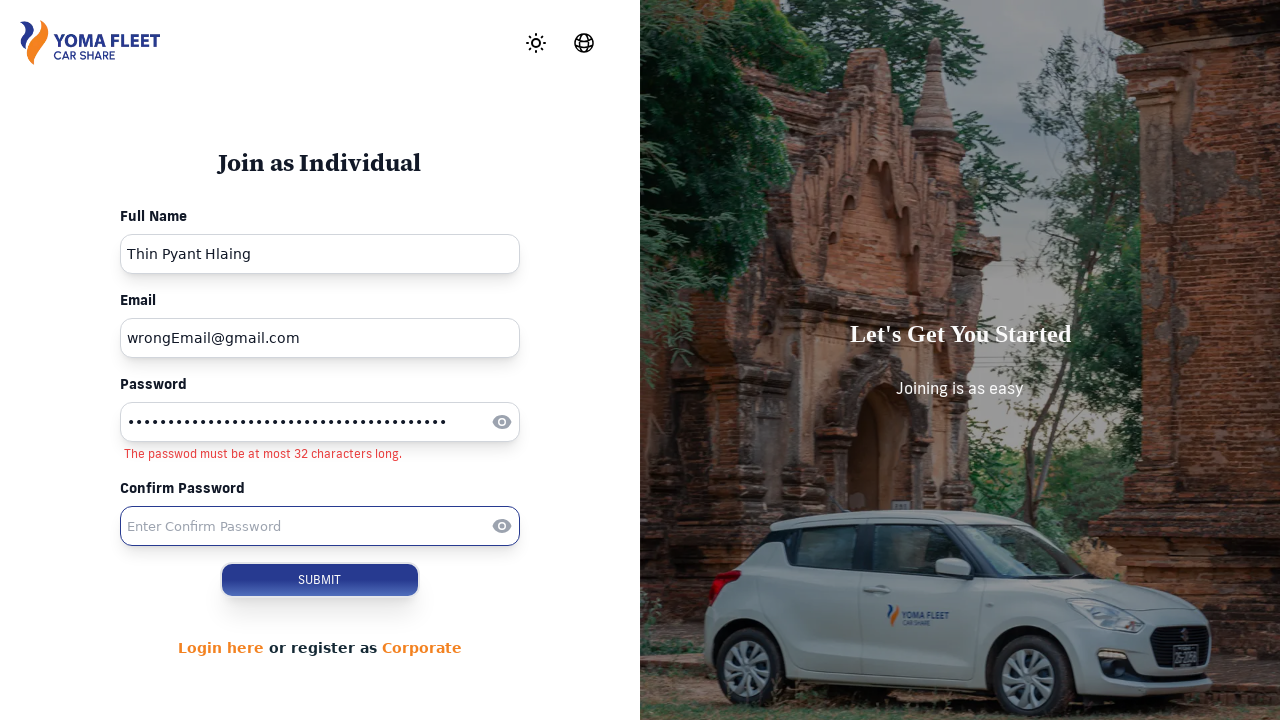

Filled in confirm password with different long string 'lfkjsadlkjdsflksjafdkaasdkfjlsdaf' (passwords do not match) on #confirmPassword
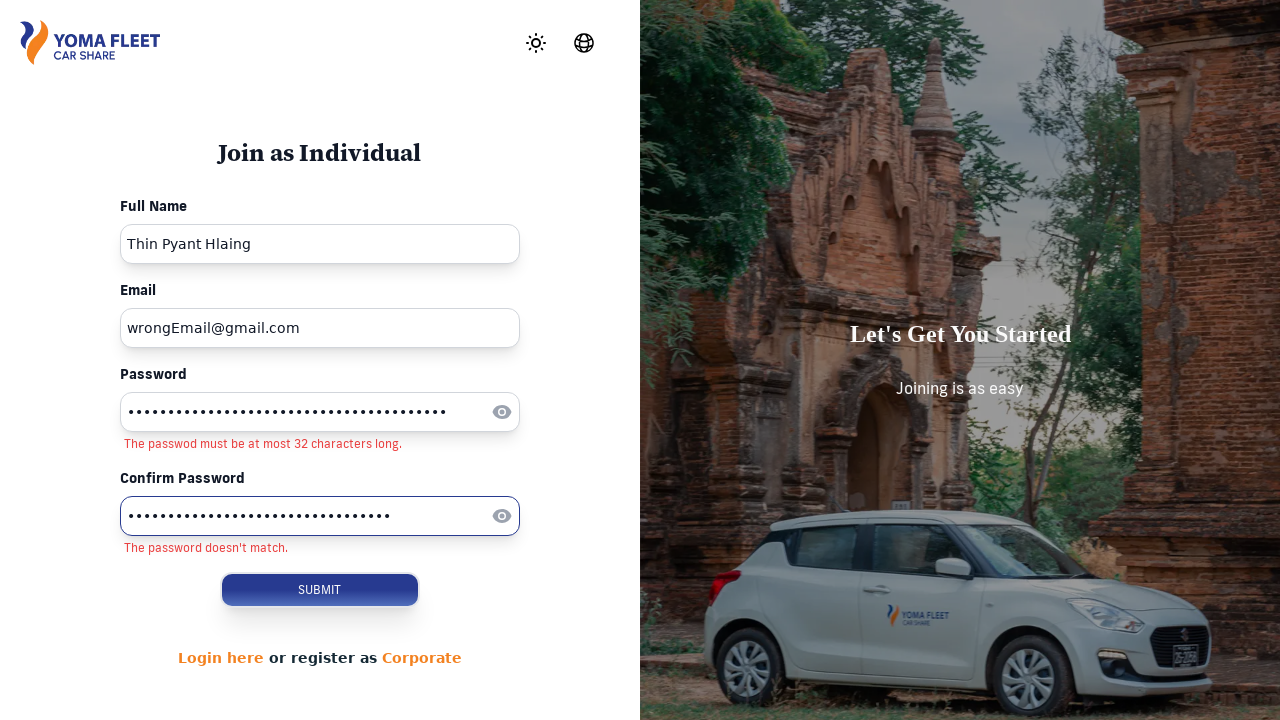

Clicked submit button (first attempt) at (320, 590) on .max-w-\[200px\]
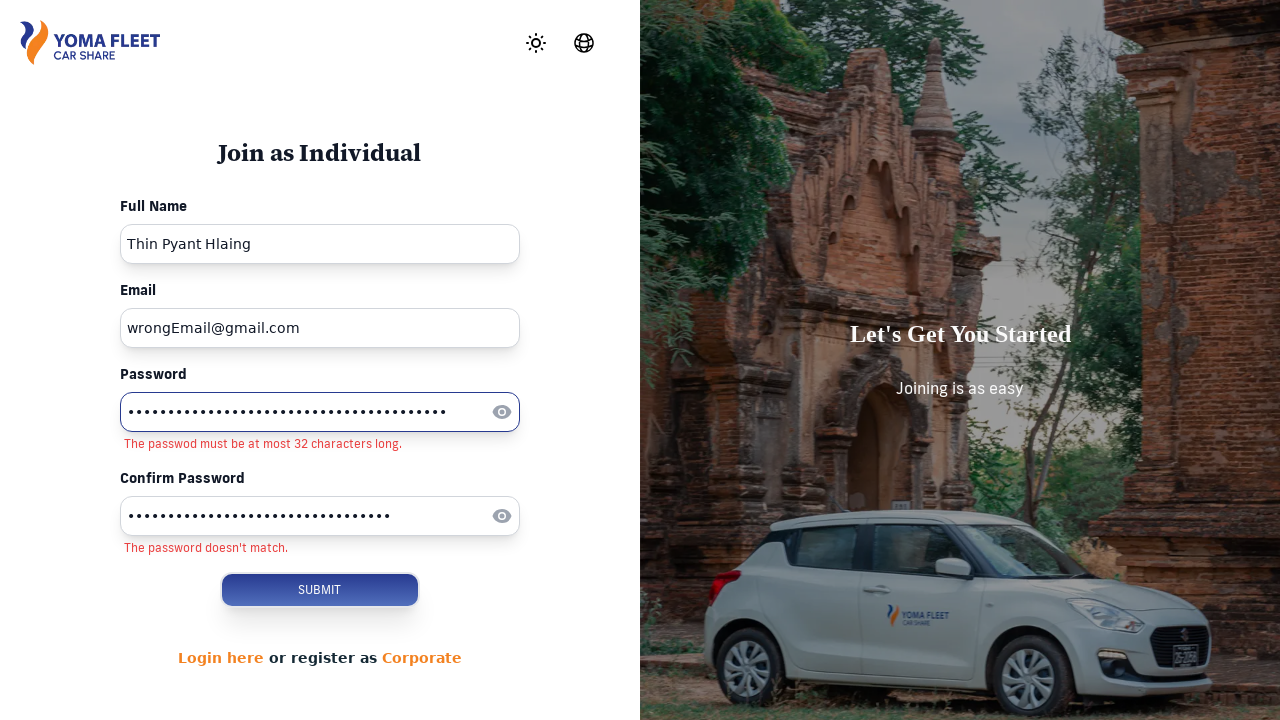

Clicked submit button (second attempt) at (320, 590) on .max-w-\[200px\]
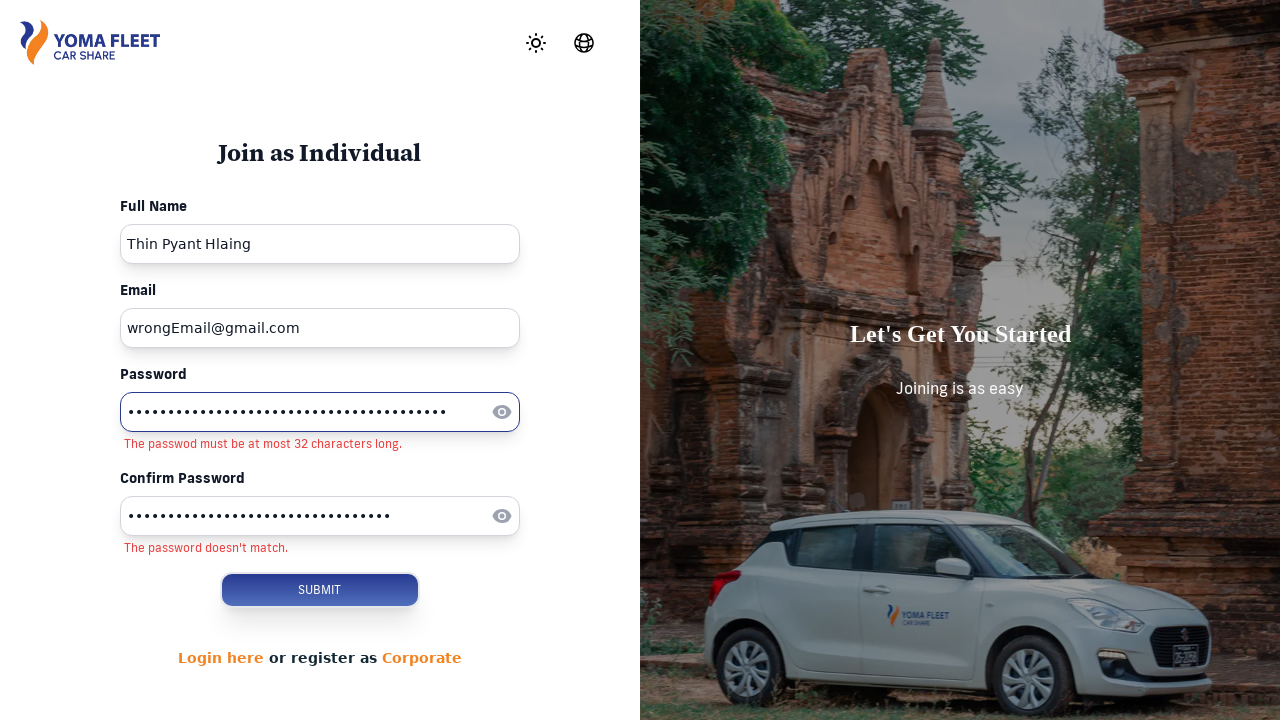

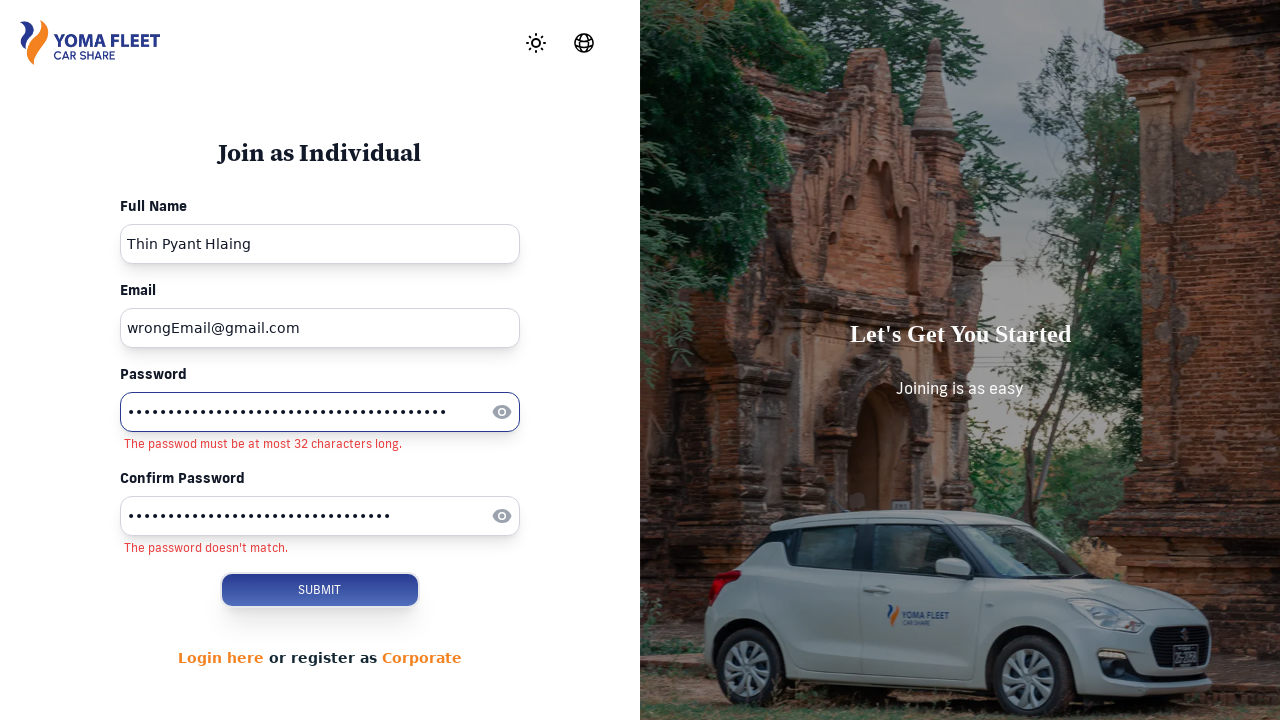